Tests JavaScript alert handling by clicking a button that triggers an alert, accepting it, and verifying the result message is displayed correctly.

Starting URL: https://the-internet.herokuapp.com/javascript_alerts

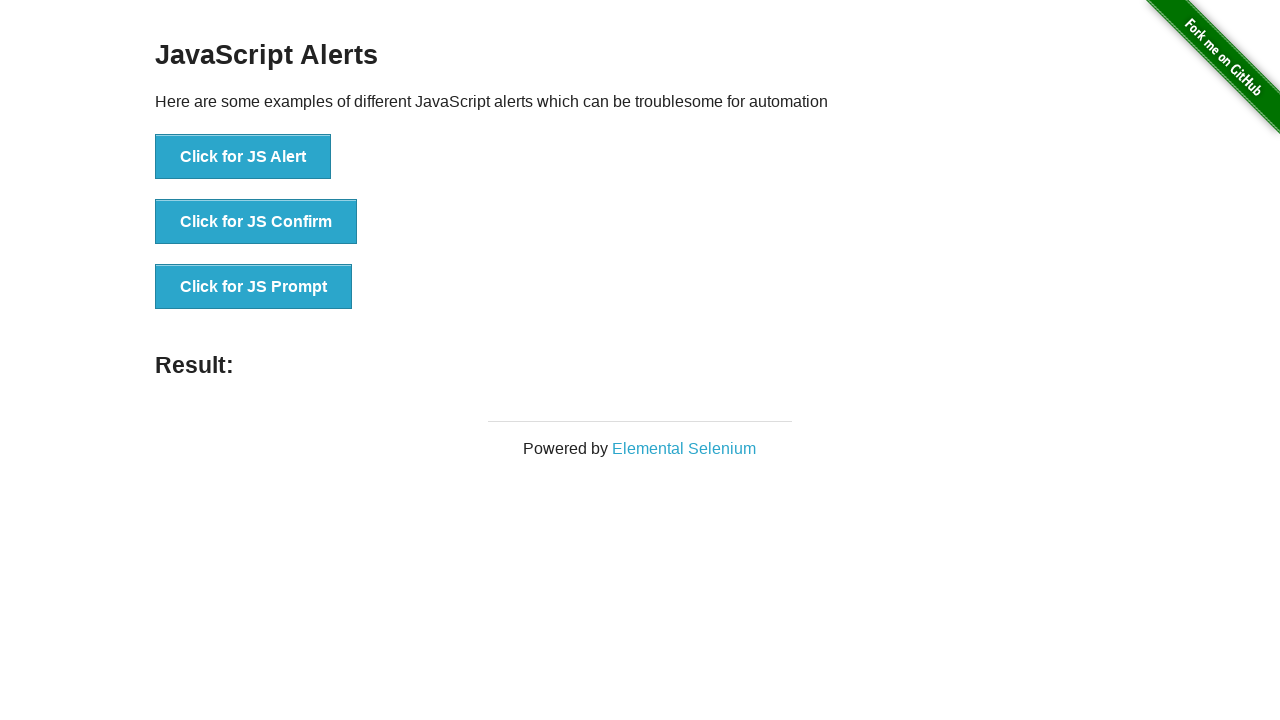

Clicked button to trigger JavaScript alert at (243, 157) on button[onClick='jsAlert()']
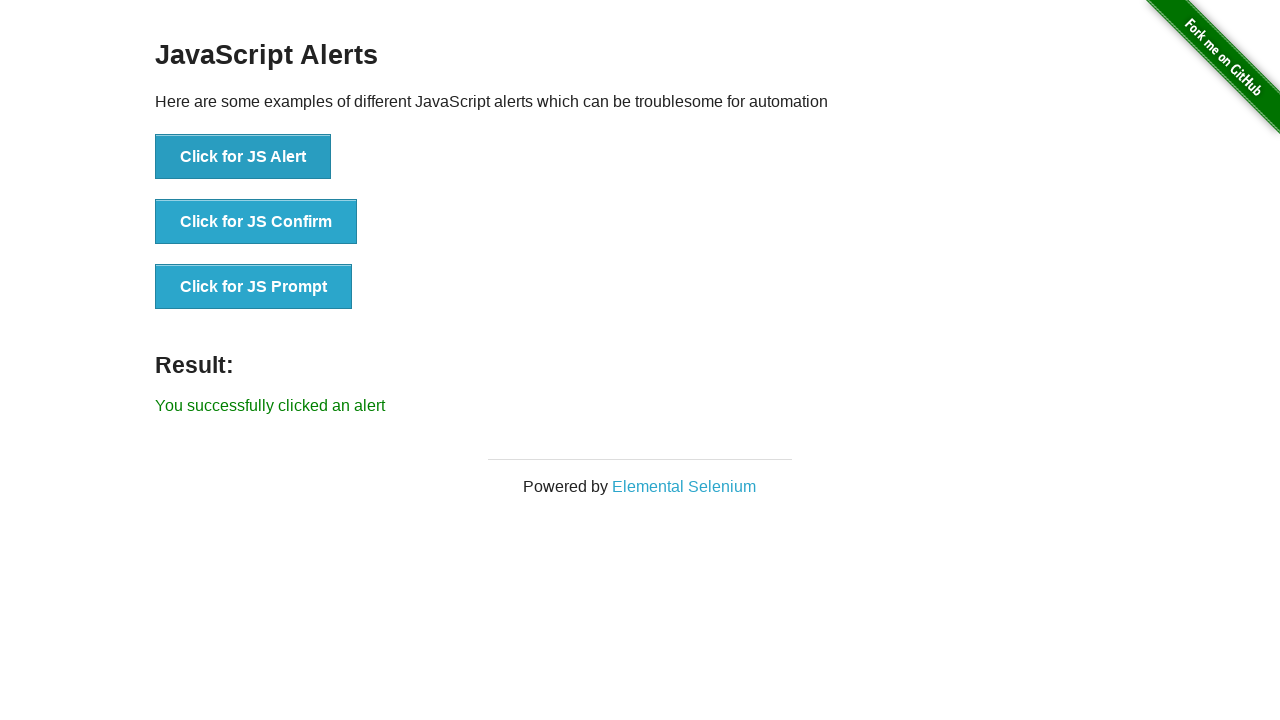

Set up dialog handler to accept alert
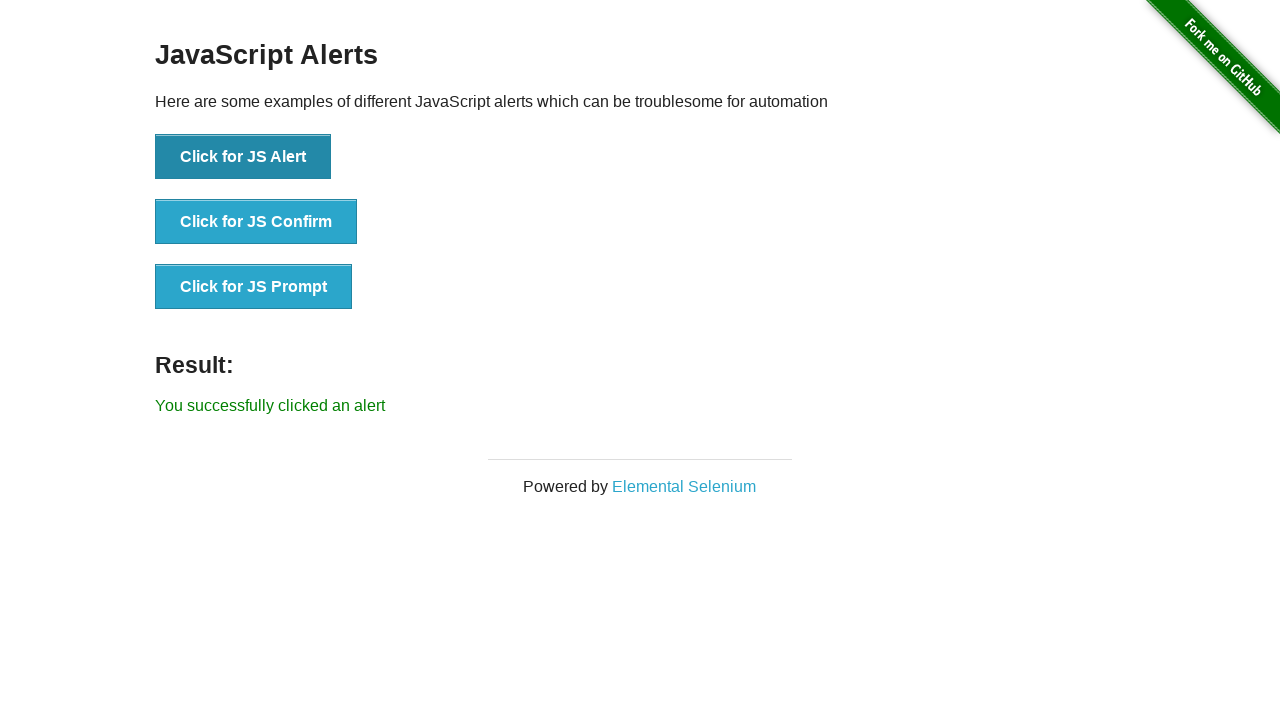

Result message element loaded after accepting alert
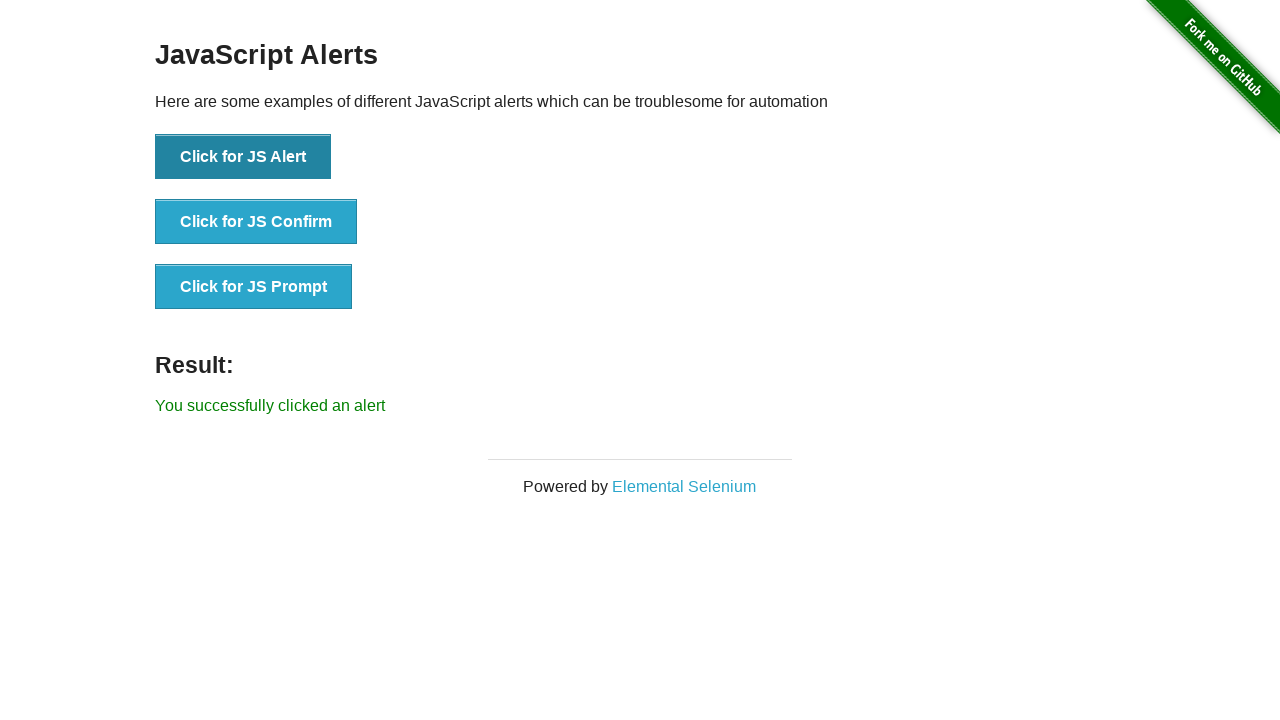

Retrieved result text: 'You successfully clicked an alert'
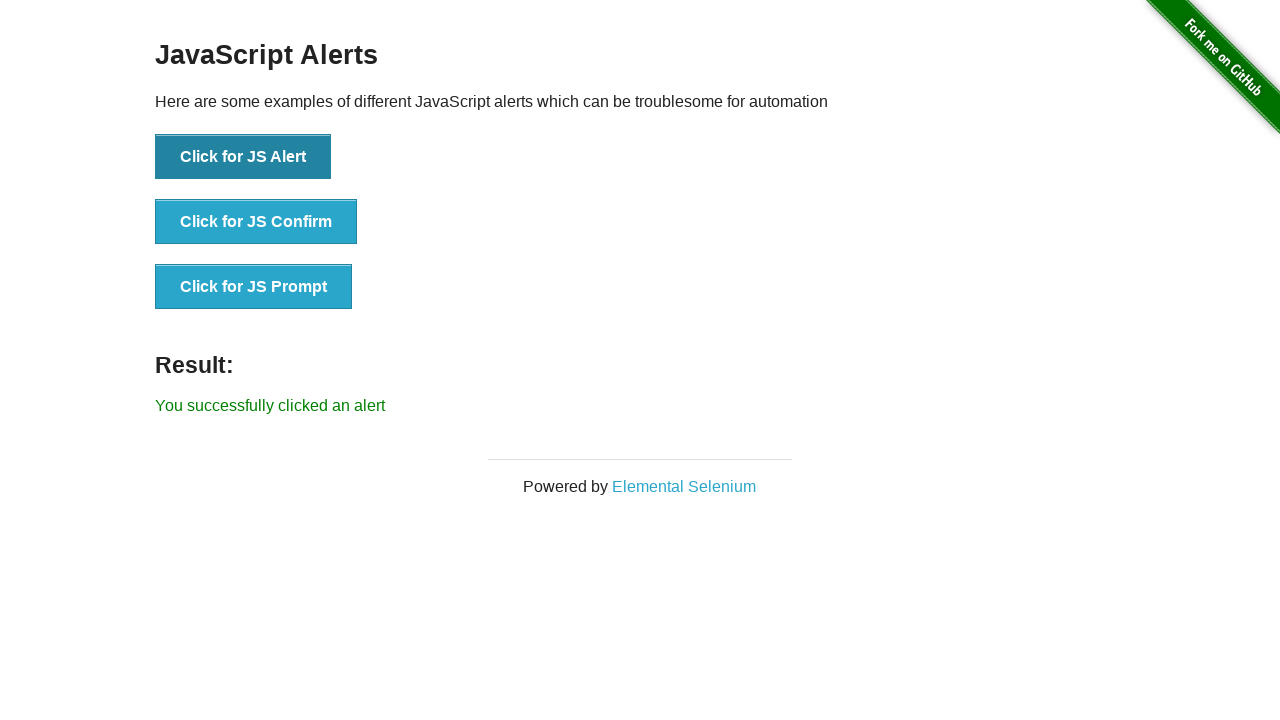

Verified result message matches expected text
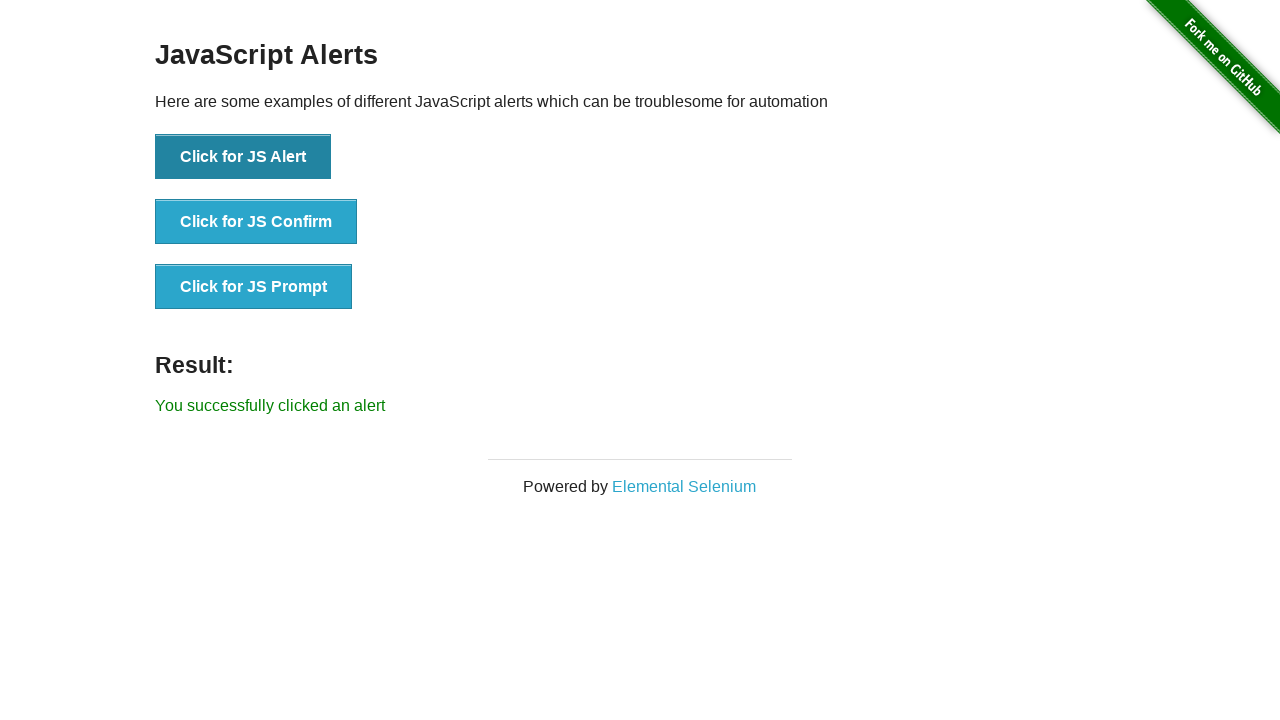

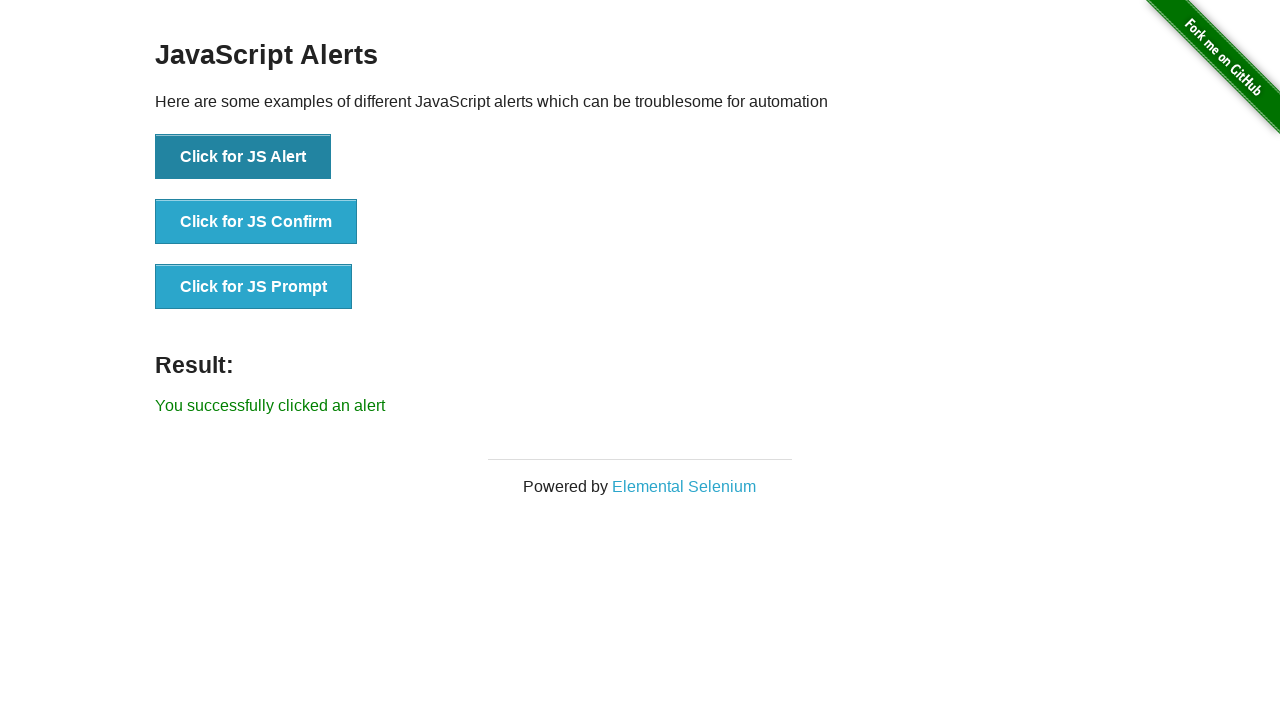